Clicks through all footer navigation links, navigating to each page and then returning

Starting URL: https://www.entrata.com/

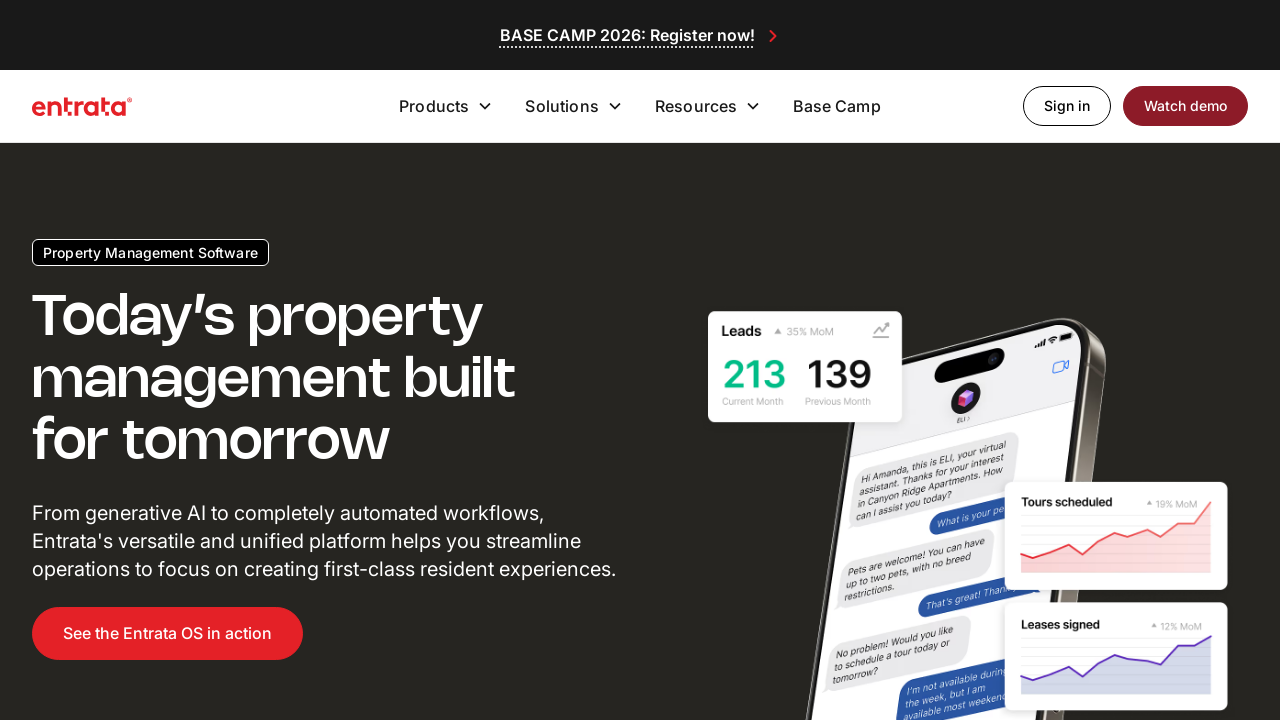

Scrolled to bottom of page to reveal footer
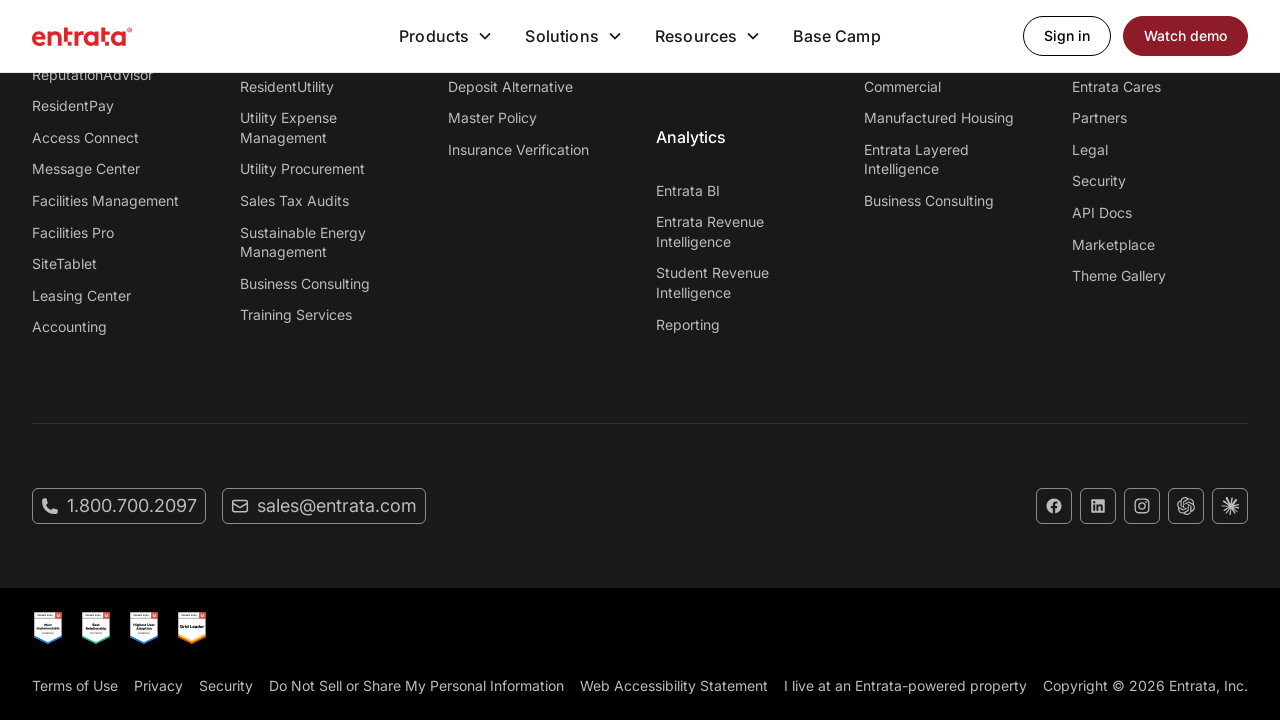

Found 0 footer navigation links
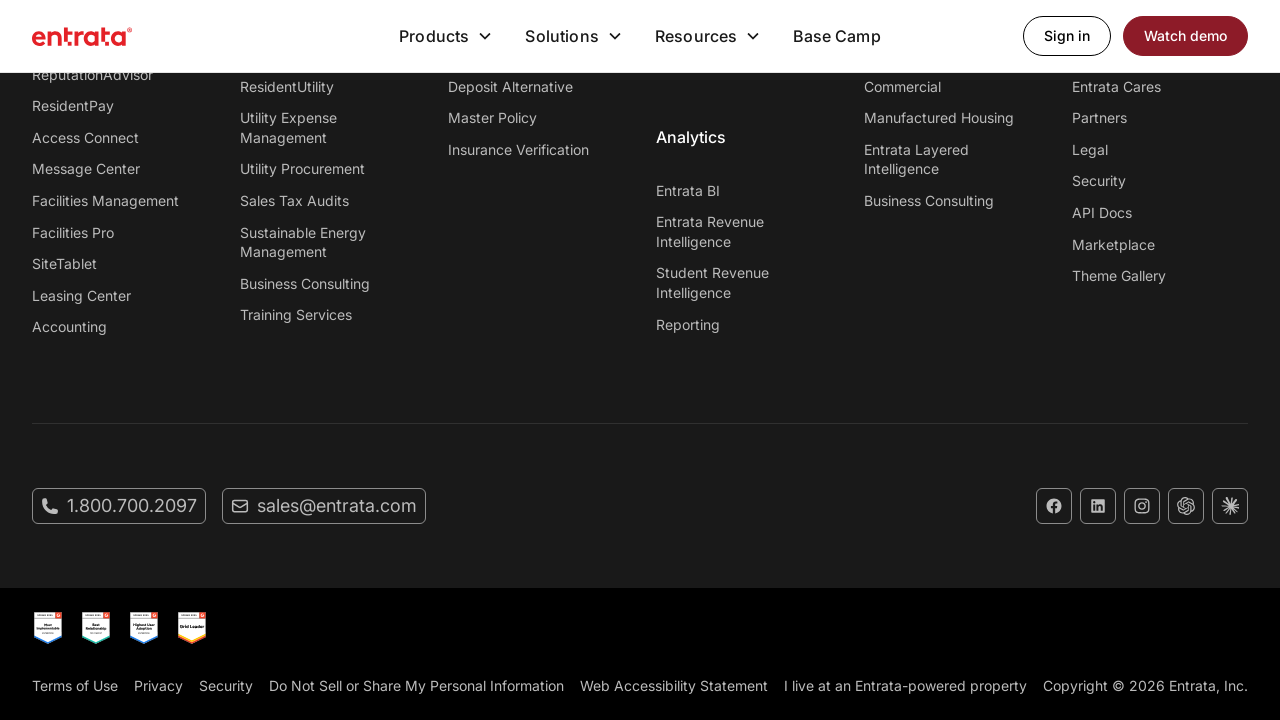

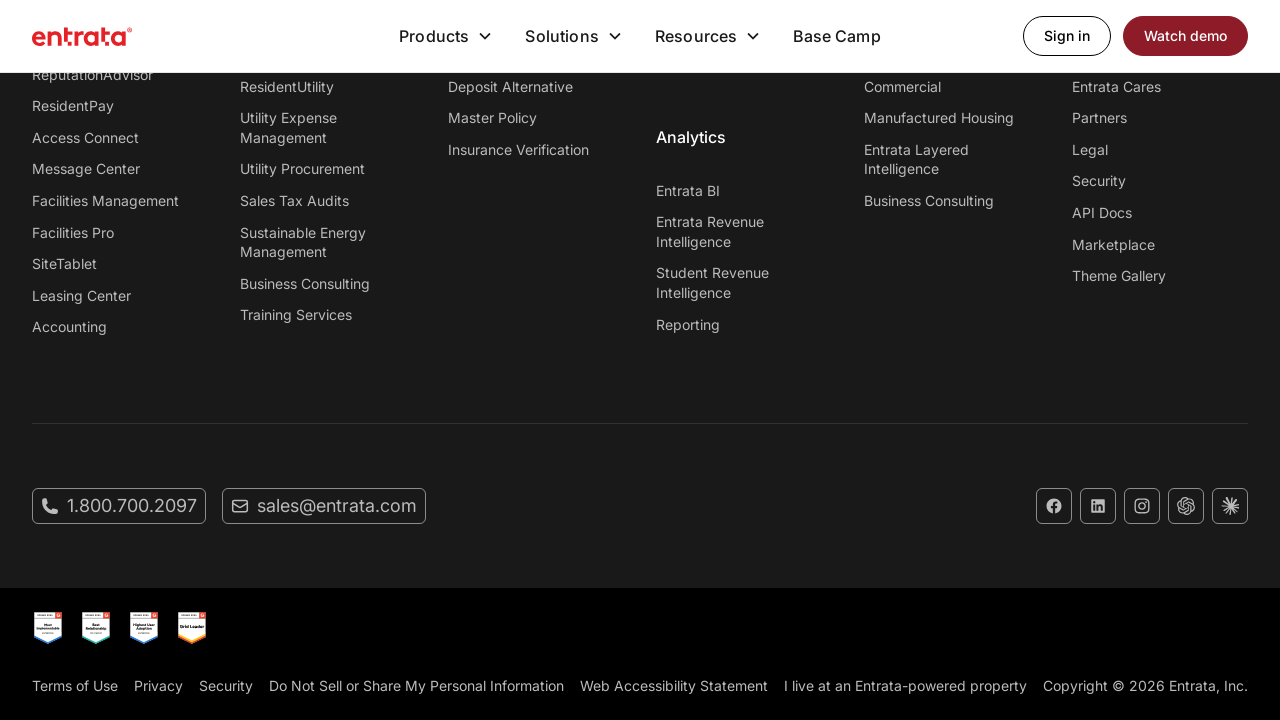